Tests file upload functionality by navigating to the upload demo and triggering the file chooser dialog

Starting URL: https://www.lambdatest.com/selenium-playground/

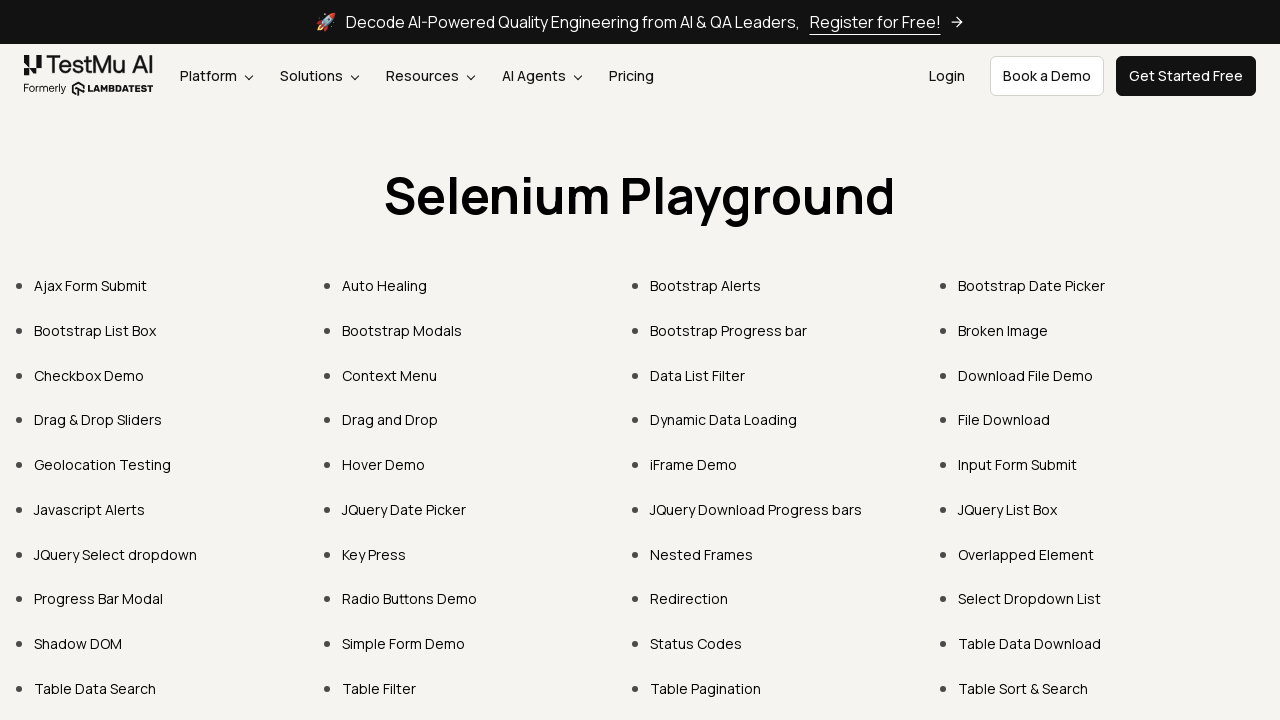

Clicked on 'Upload File Demo' link at (92, 360) on text="Upload File Demo"
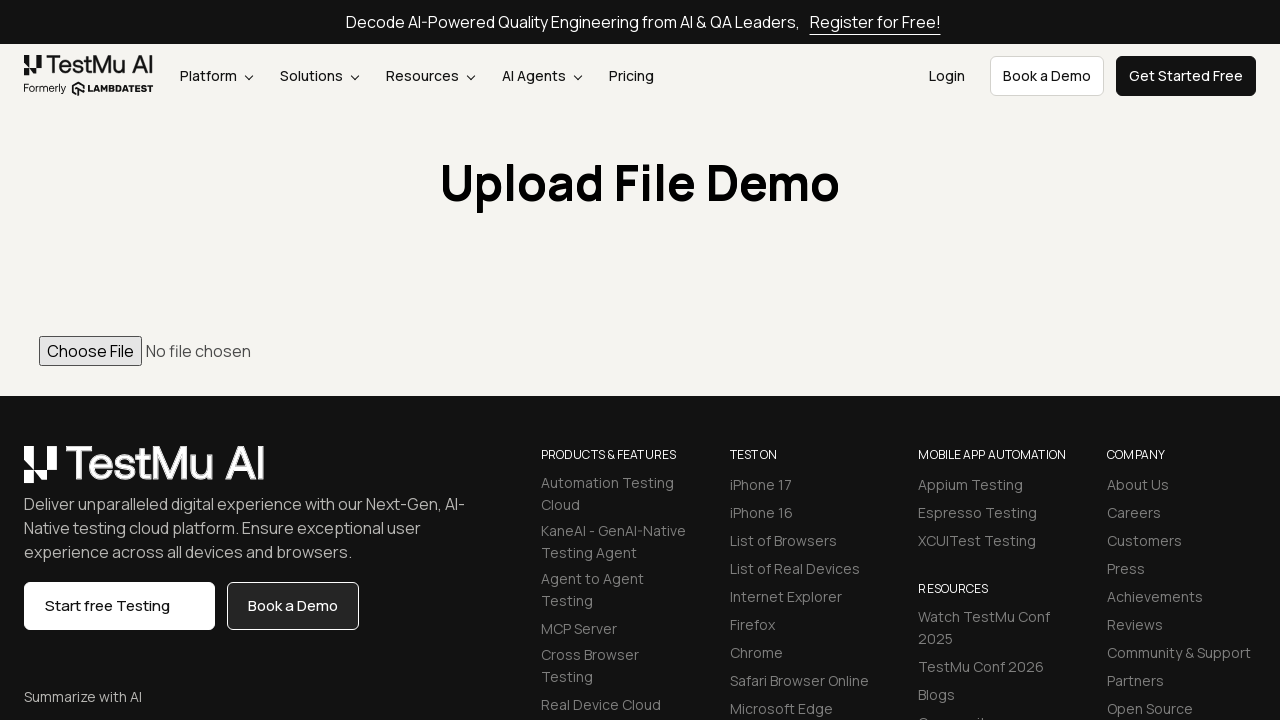

File input element loaded and ready
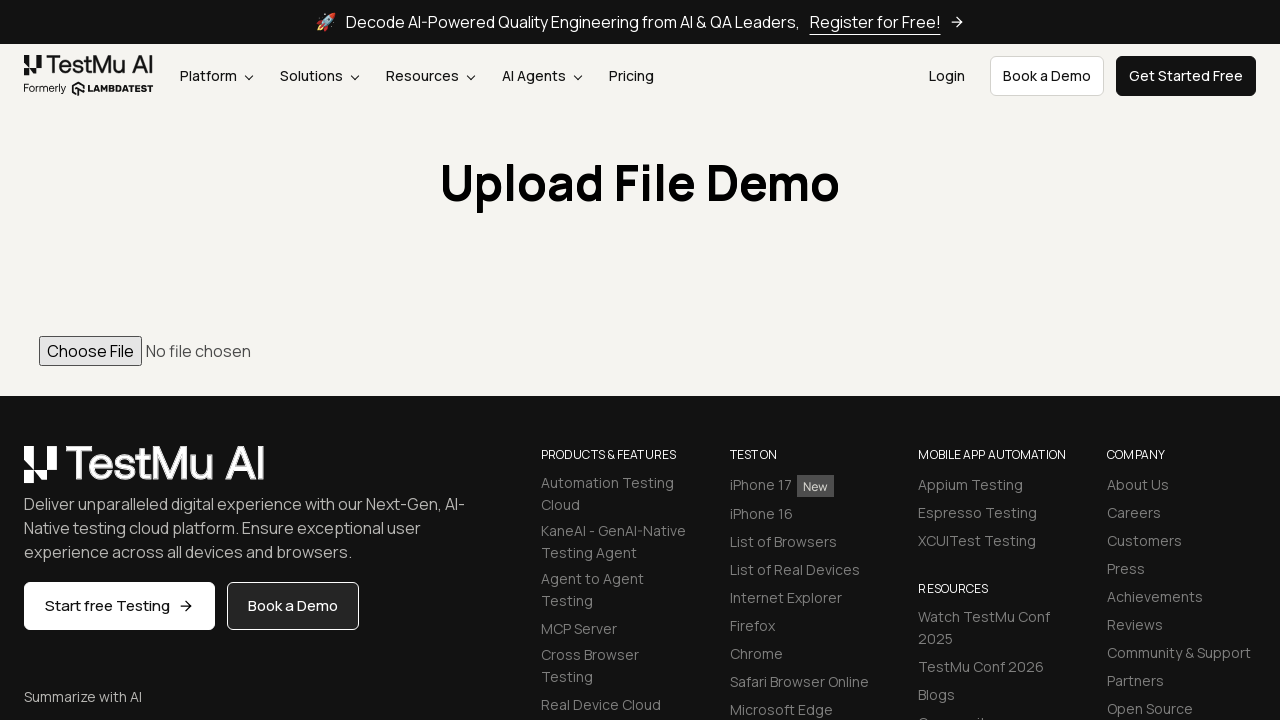

Created temporary test file
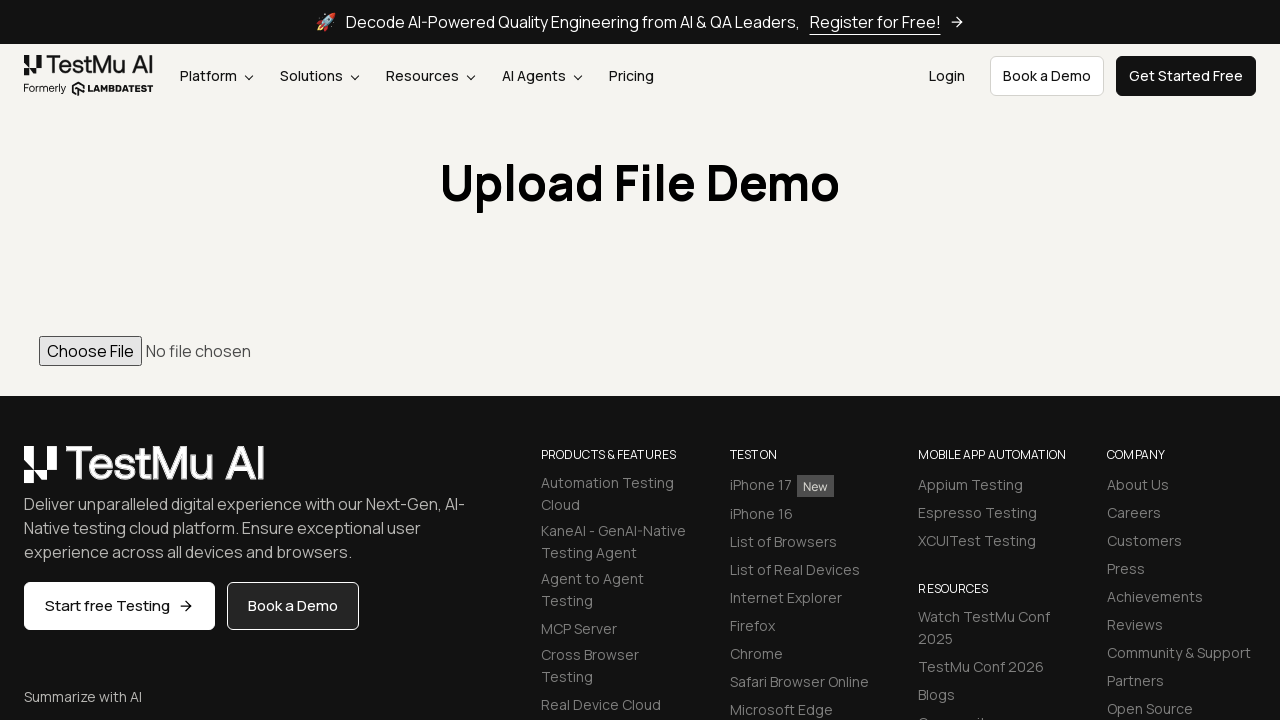

Triggered file chooser dialog at (640, 351) on input[type="file"]
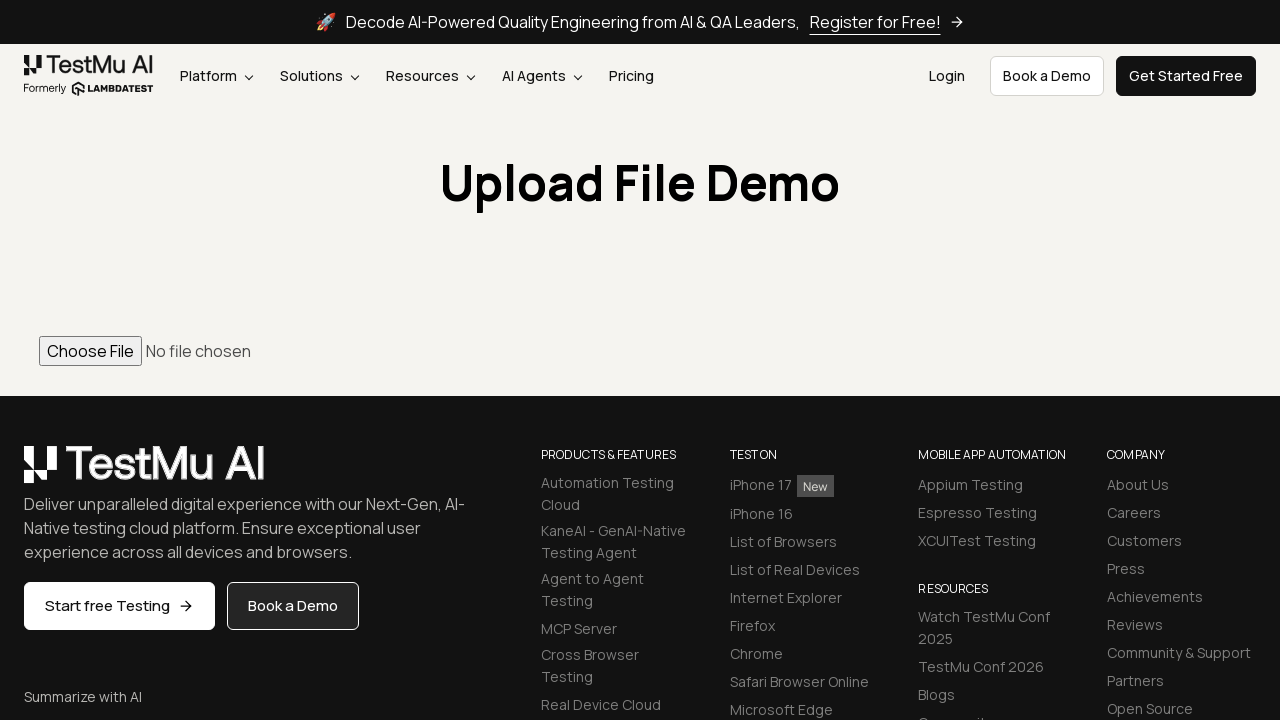

Selected test file in file chooser
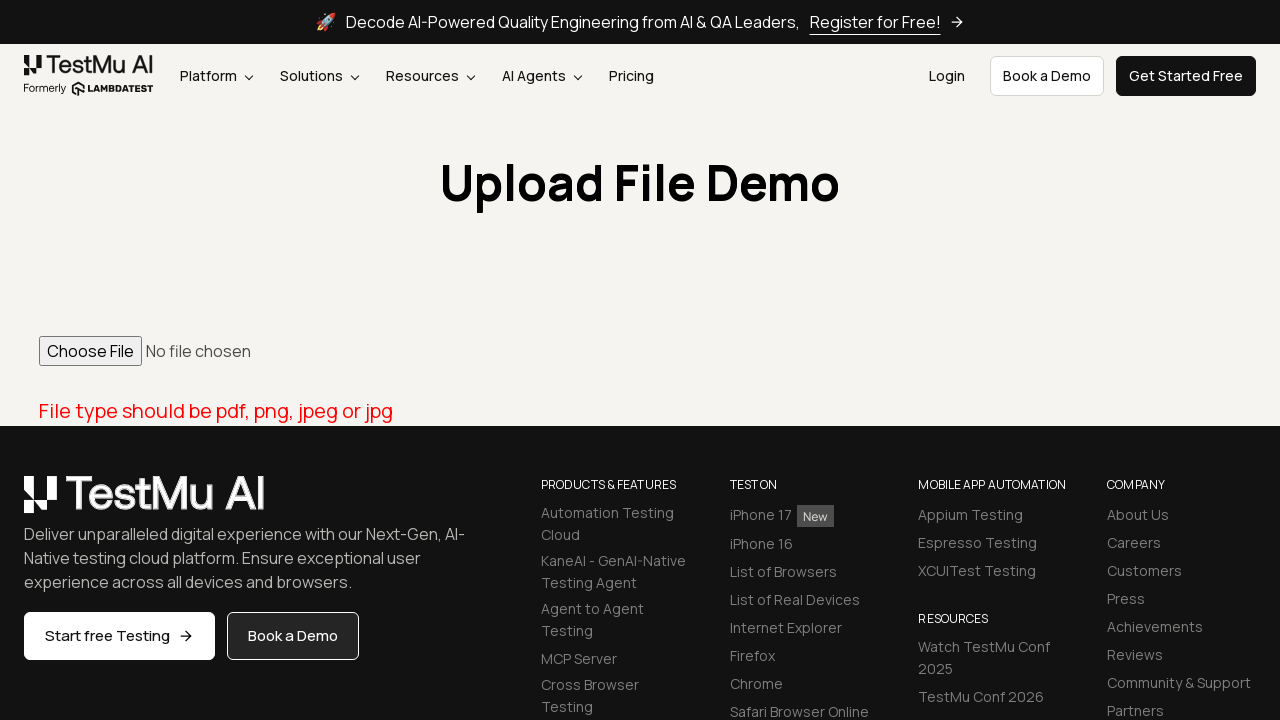

Cleaned up temporary test file
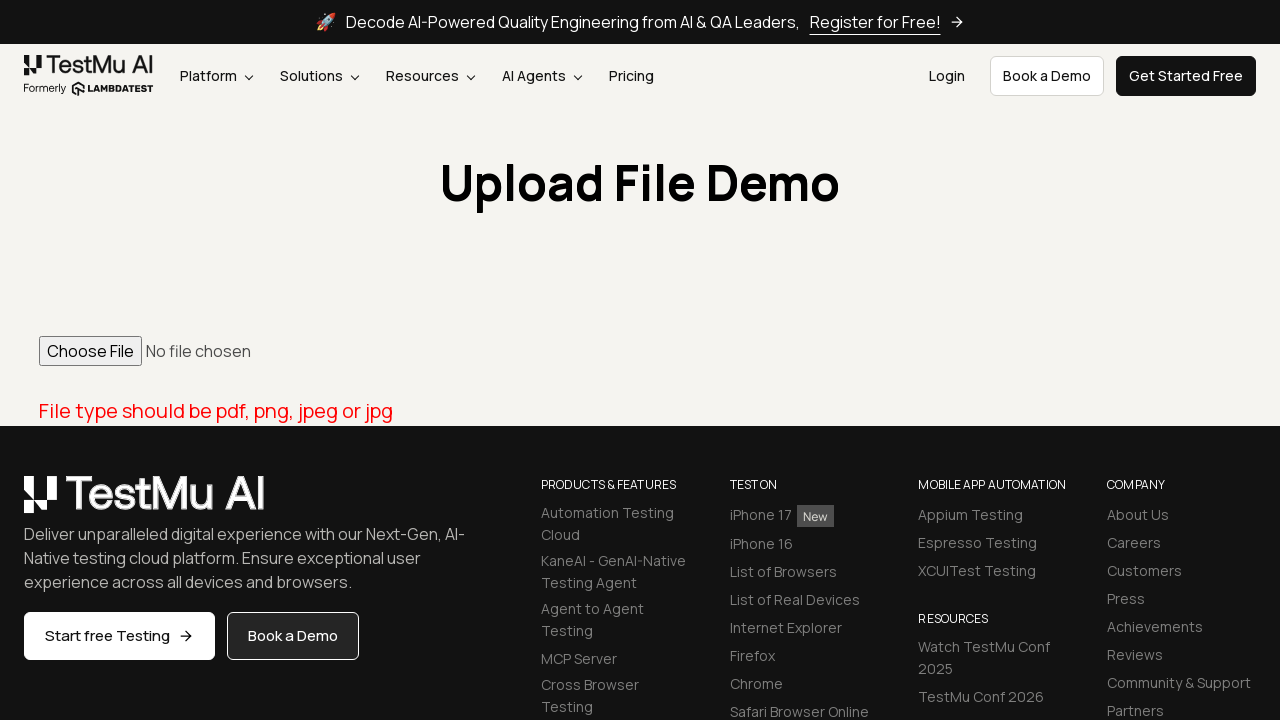

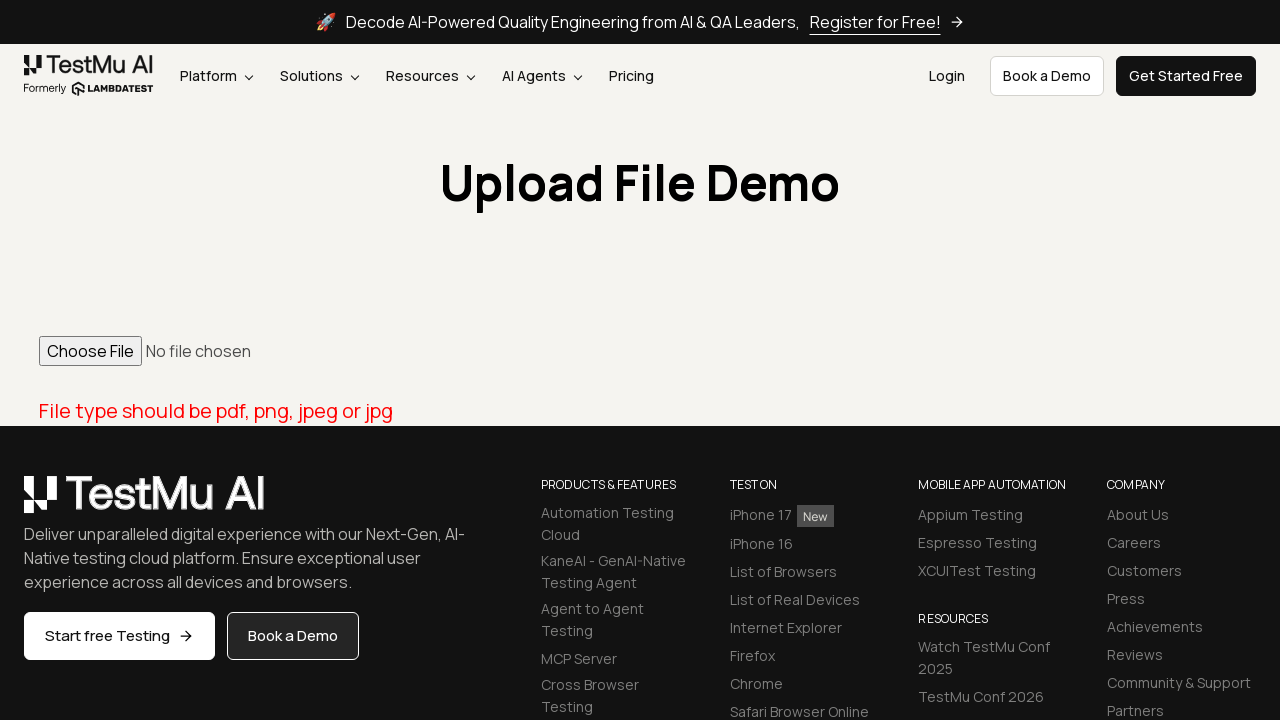